Tests drag functionality by dragging a square element to different positions on the page

Starting URL: https://seleniumui.moderntester.pl/draggable.php

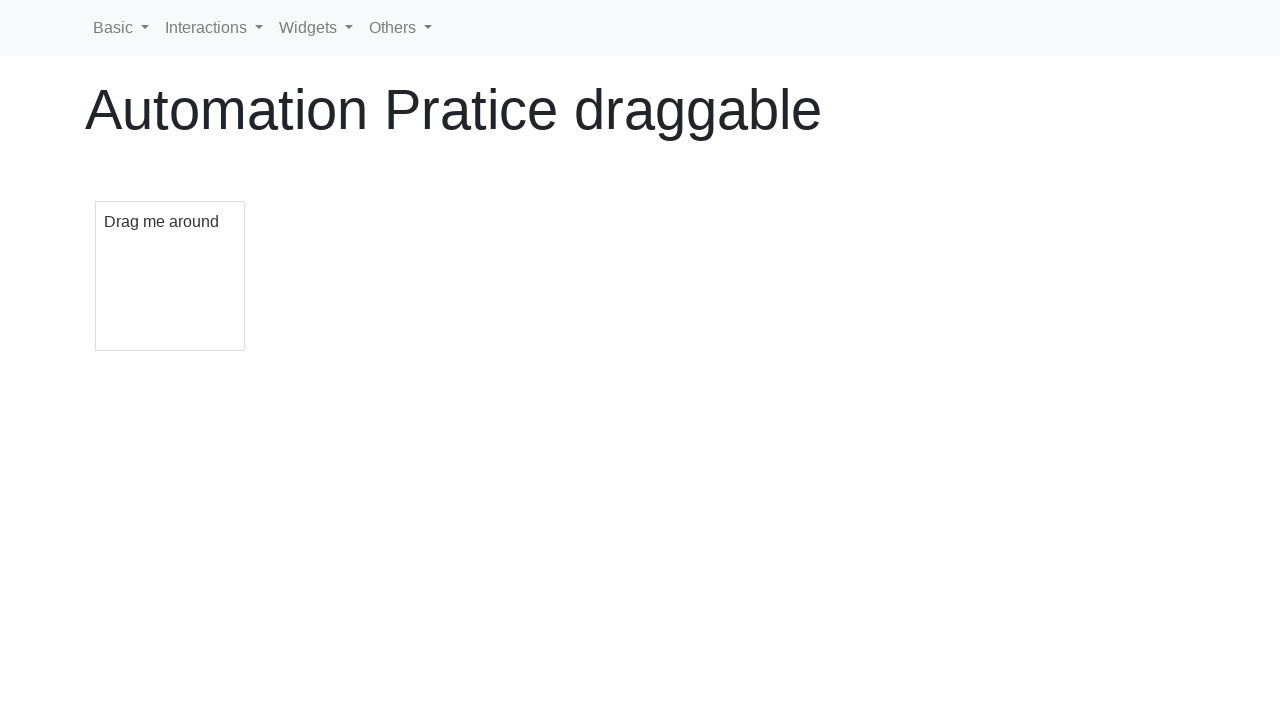

Located draggable square element
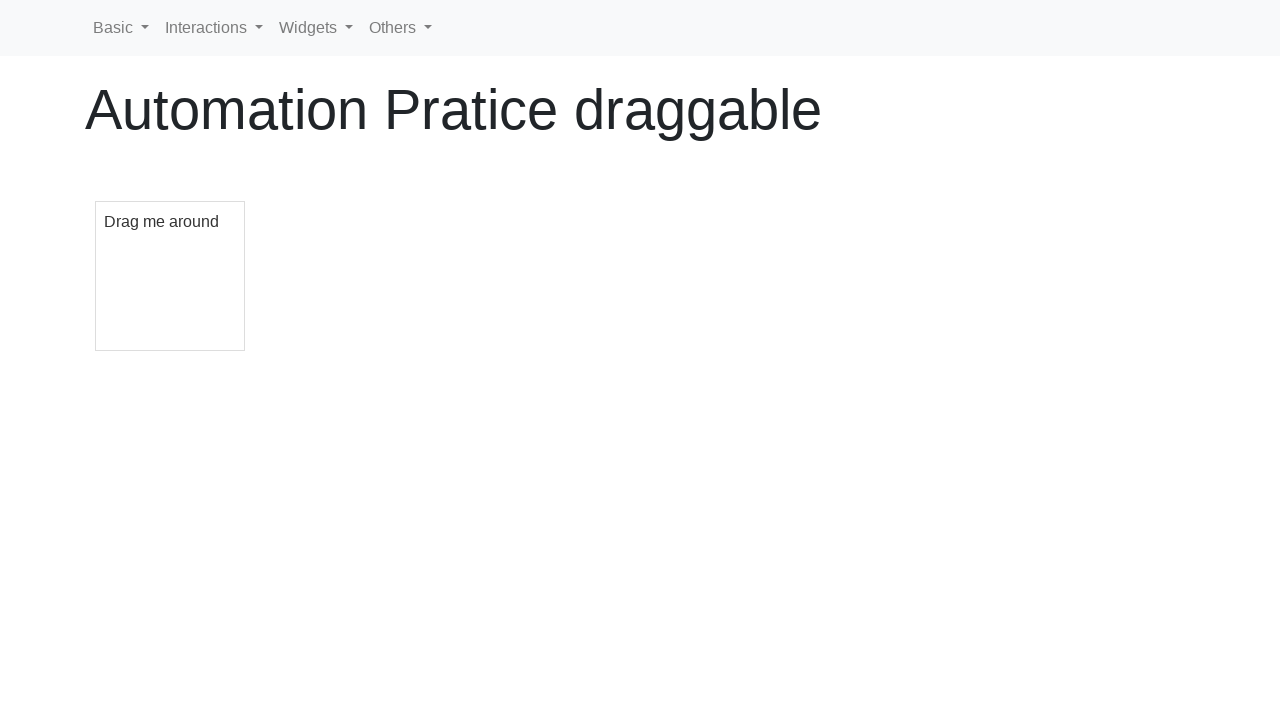

Retrieved bounding box of draggable square
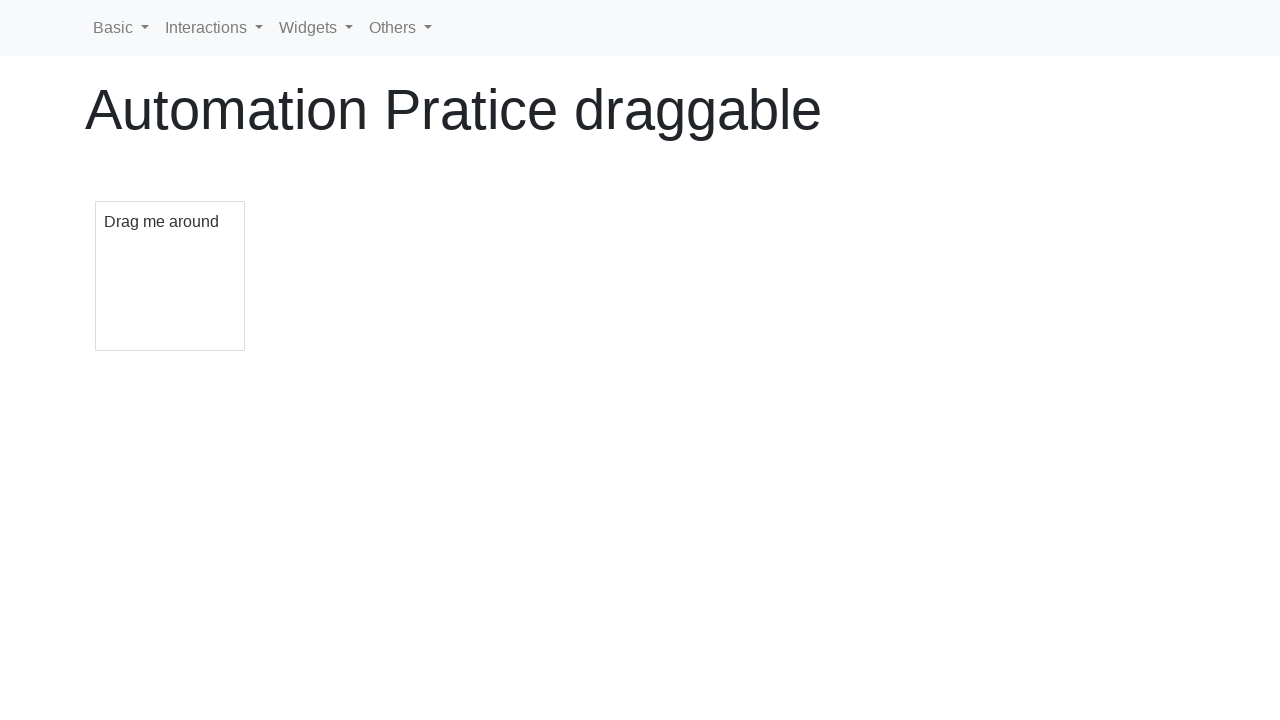

Moved mouse to center of draggable square at (170, 276)
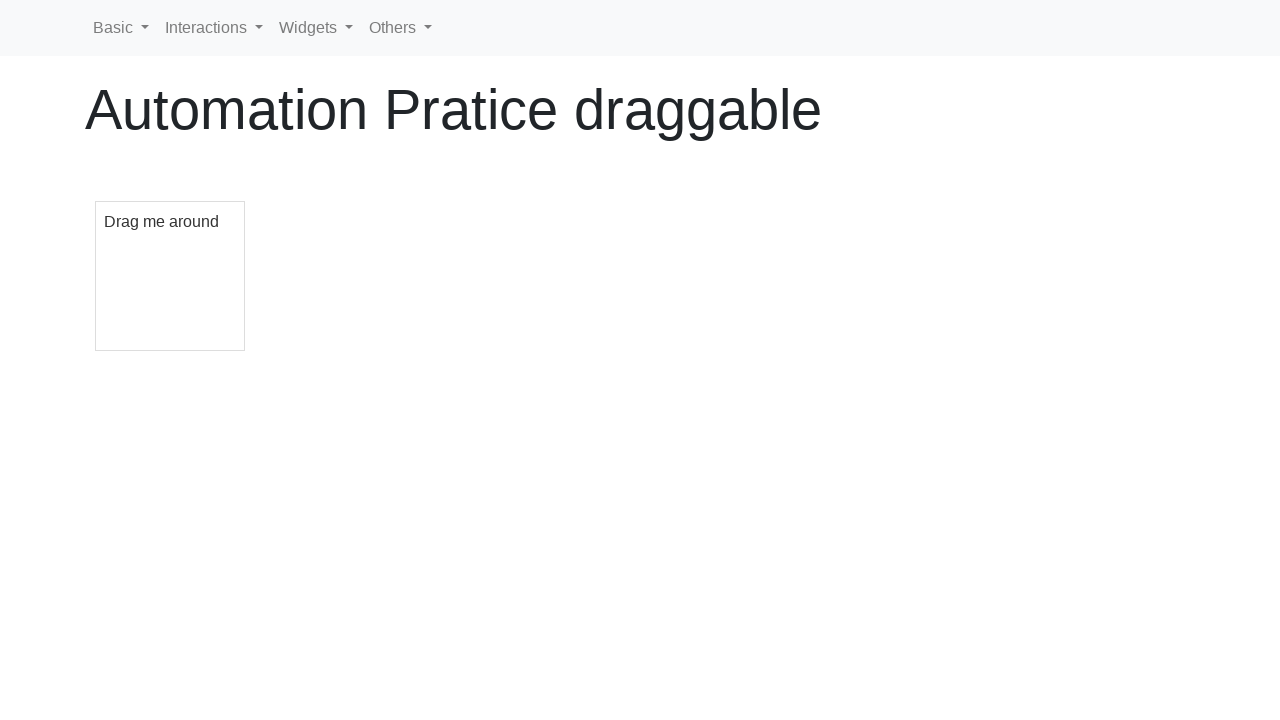

Pressed mouse button down to start drag at (170, 276)
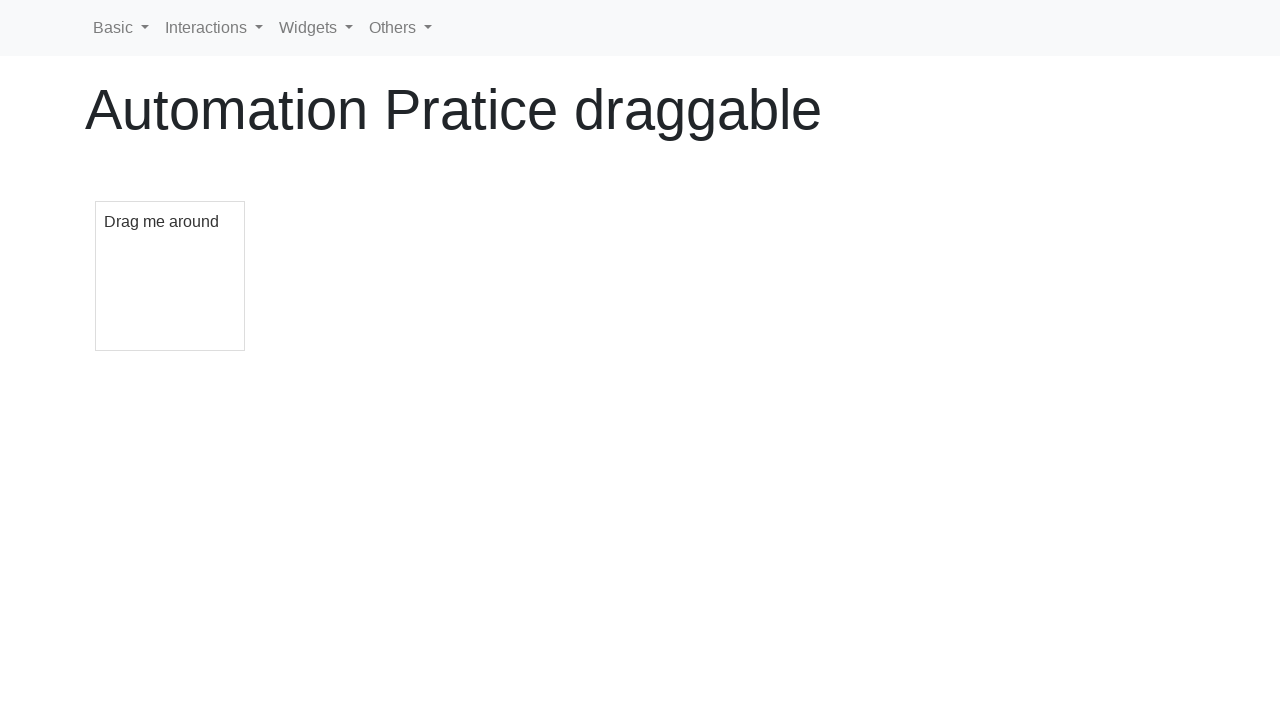

Dragged square towards top right direction (offset +400, -100) at (570, 176)
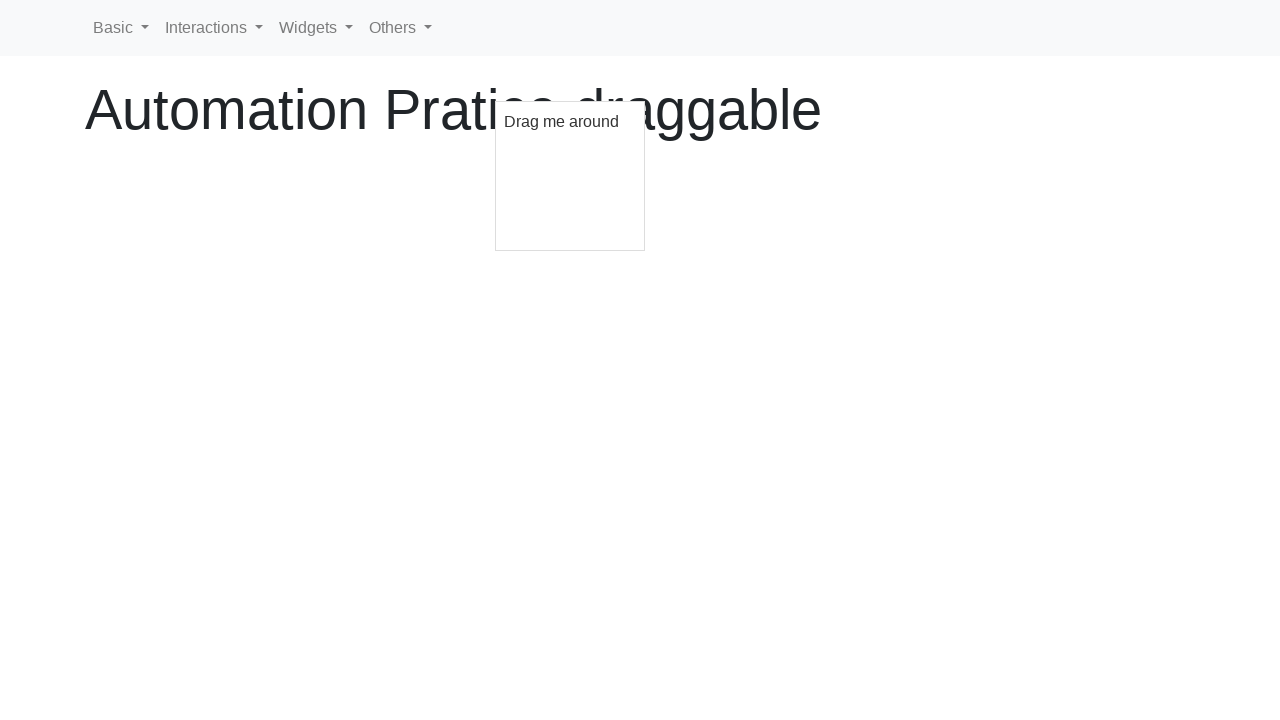

Released mouse button to complete drag at (570, 176)
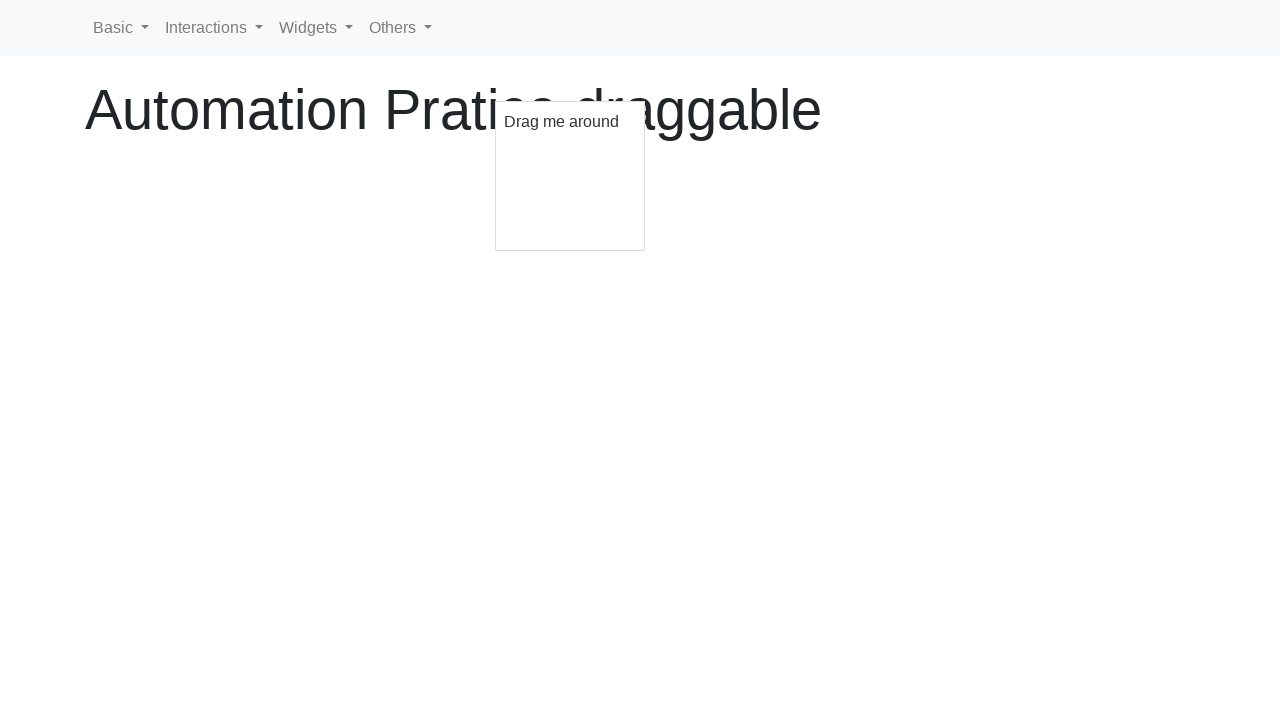

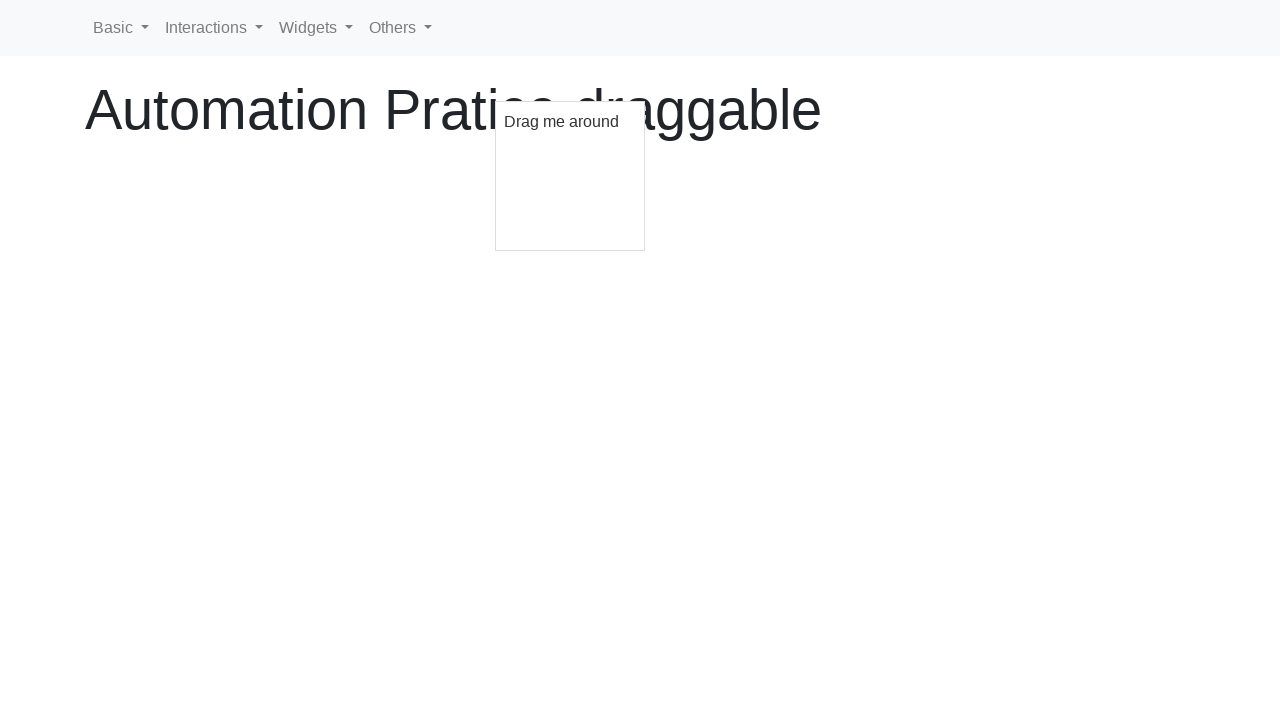